Tests iframe handling by switching to an iframe, scrolling within it, then switching back to the main content and scrolling again.

Starting URL: https://demoqa.com/frames

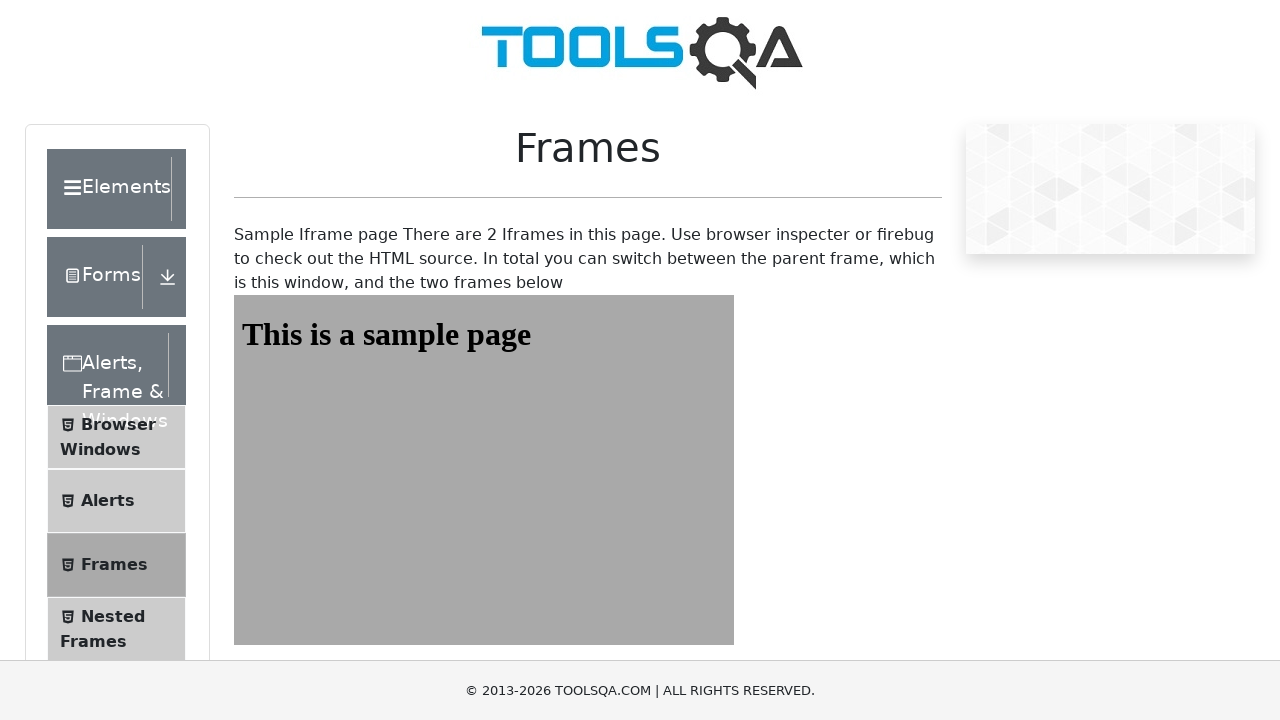

Waited for iframe#frame2 to be present
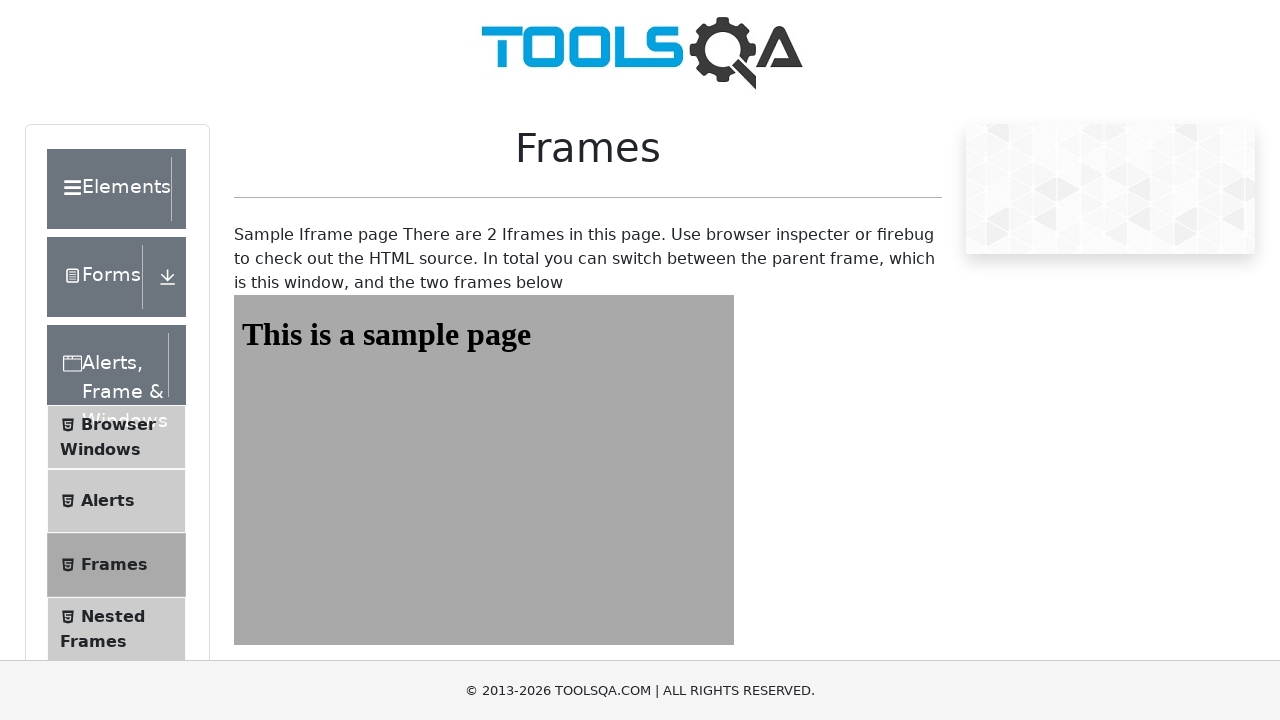

Located iframe#frame2
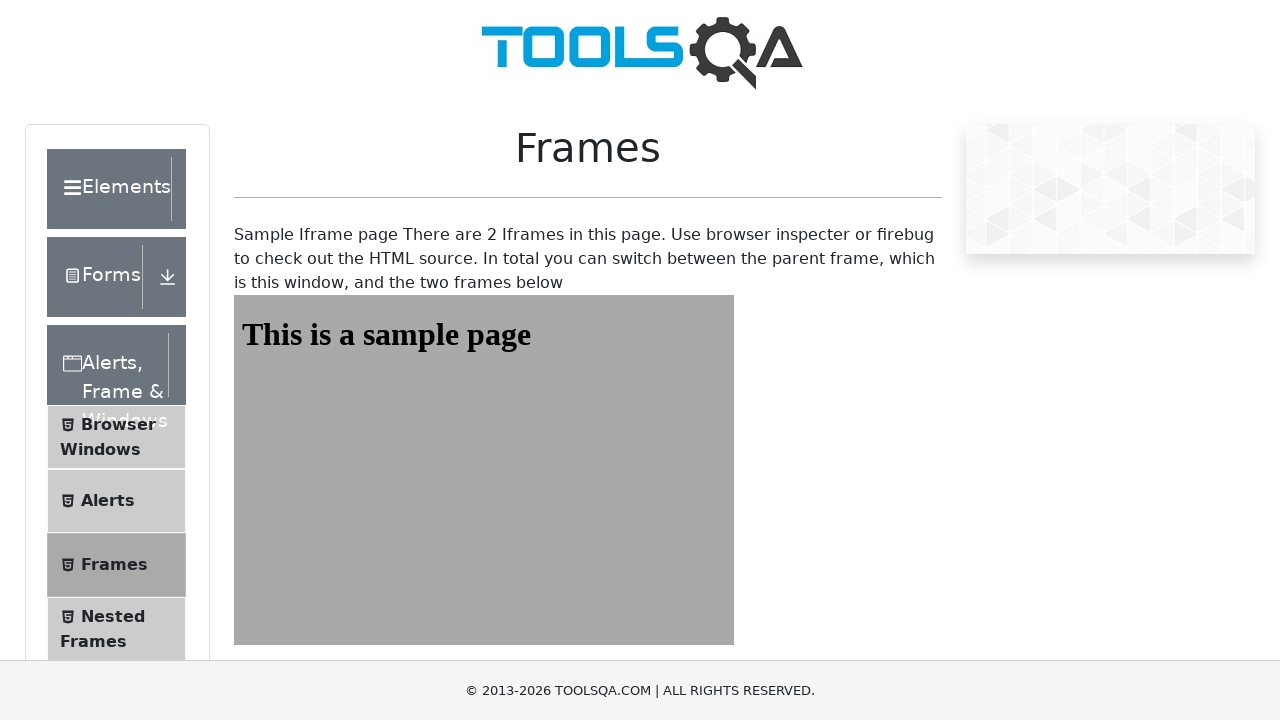

Scrolled down 1000px within the iframe
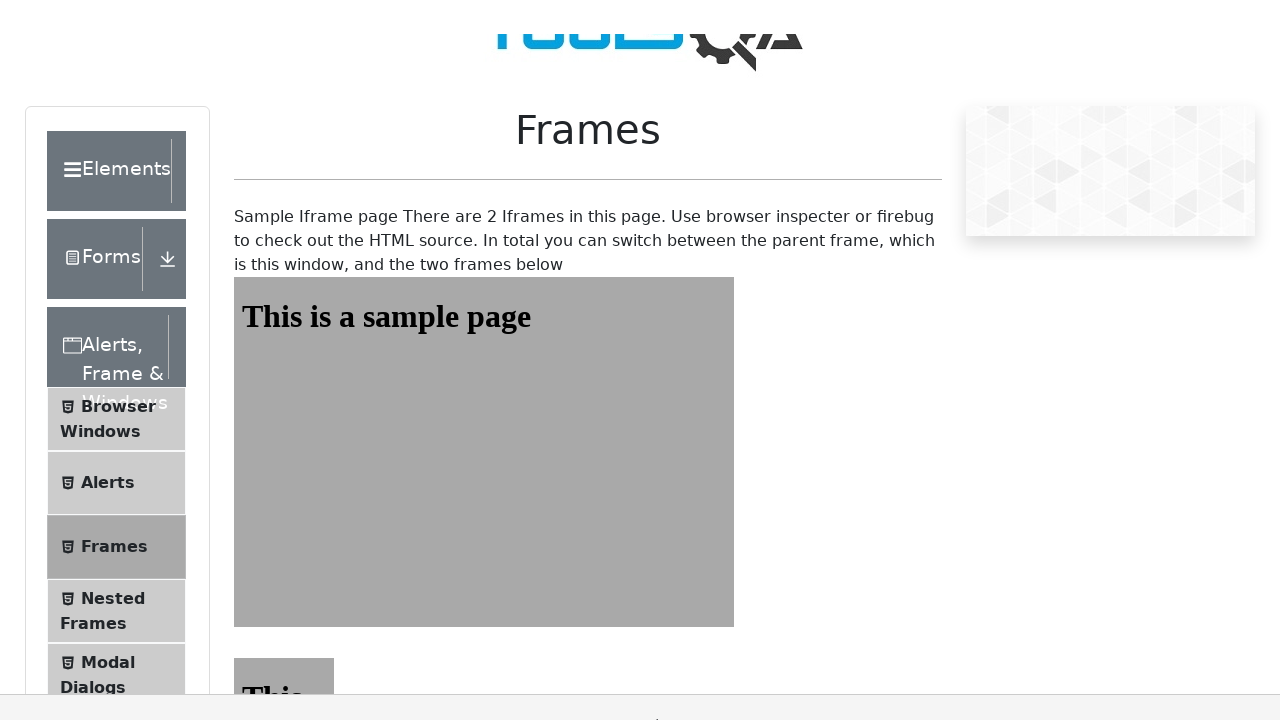

Waited 1000ms within iframe
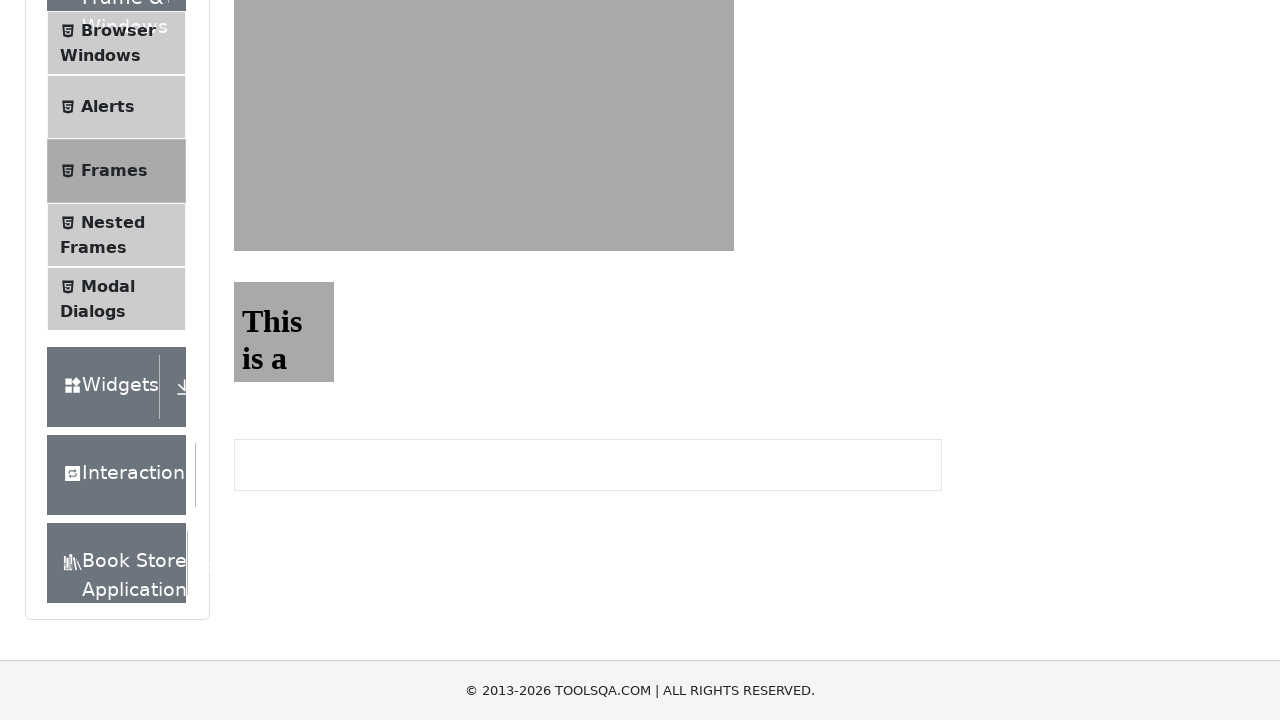

Scrolled down 1000px in main content
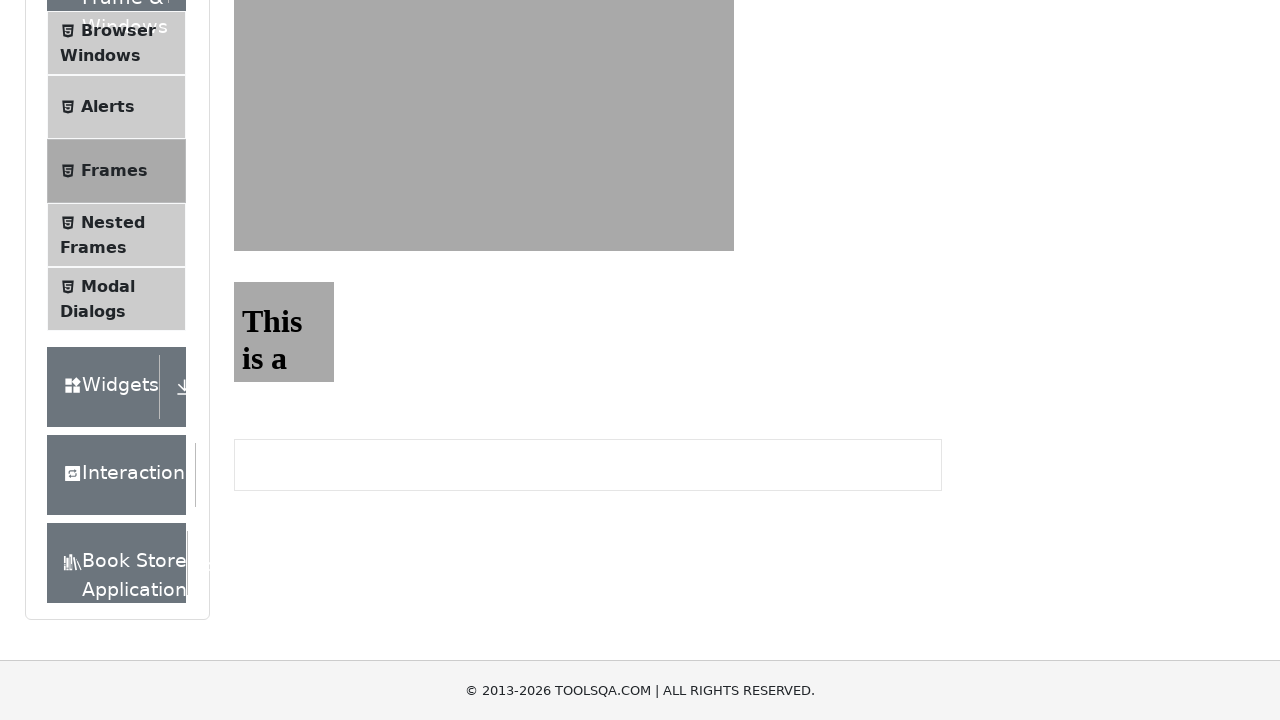

Waited 1000ms to observe final result
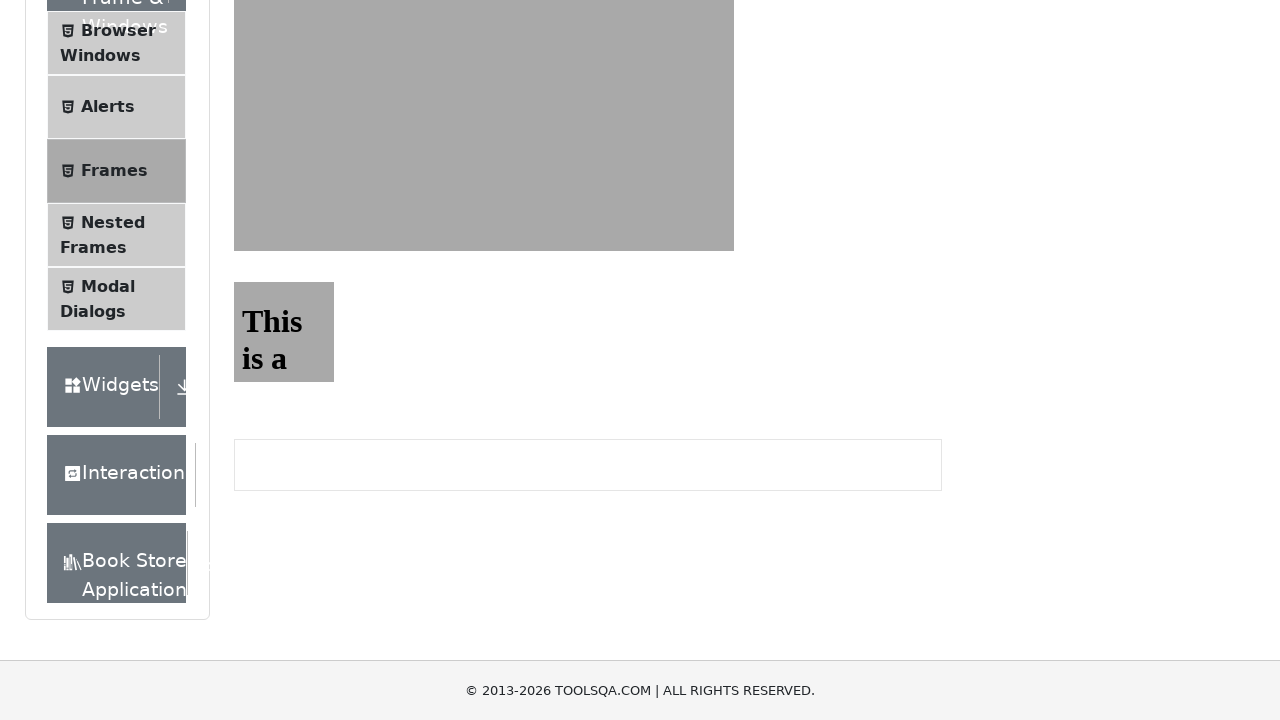

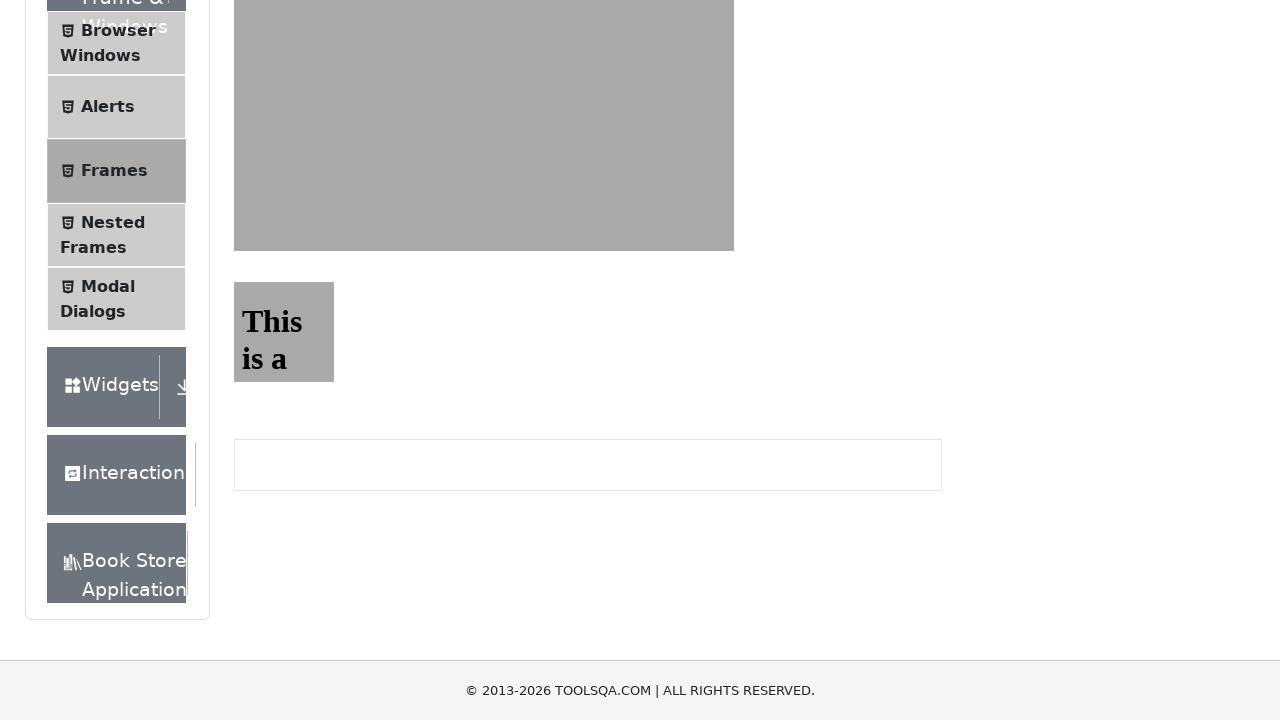